Tests that the toggle all checkbox updates its state when individual items are completed or cleared

Starting URL: https://demo.playwright.dev/todomvc

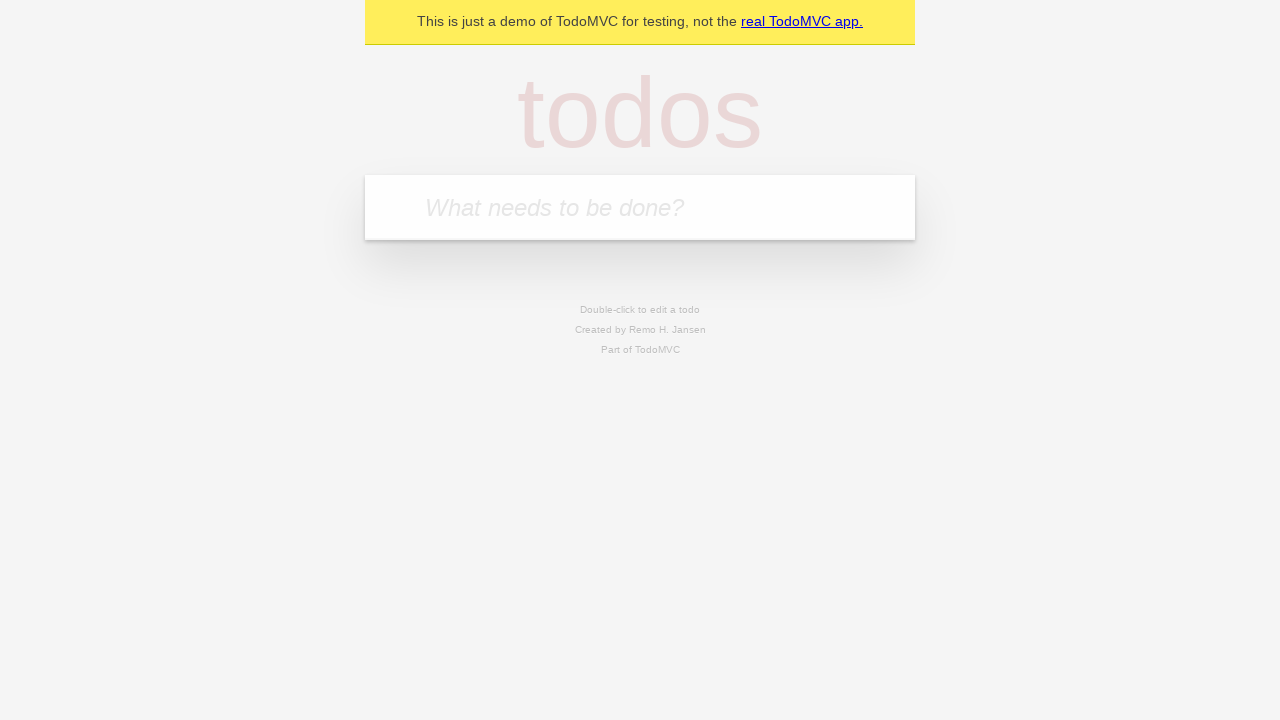

Filled todo input with 'buy some cheese' on internal:attr=[placeholder="What needs to be done?"i]
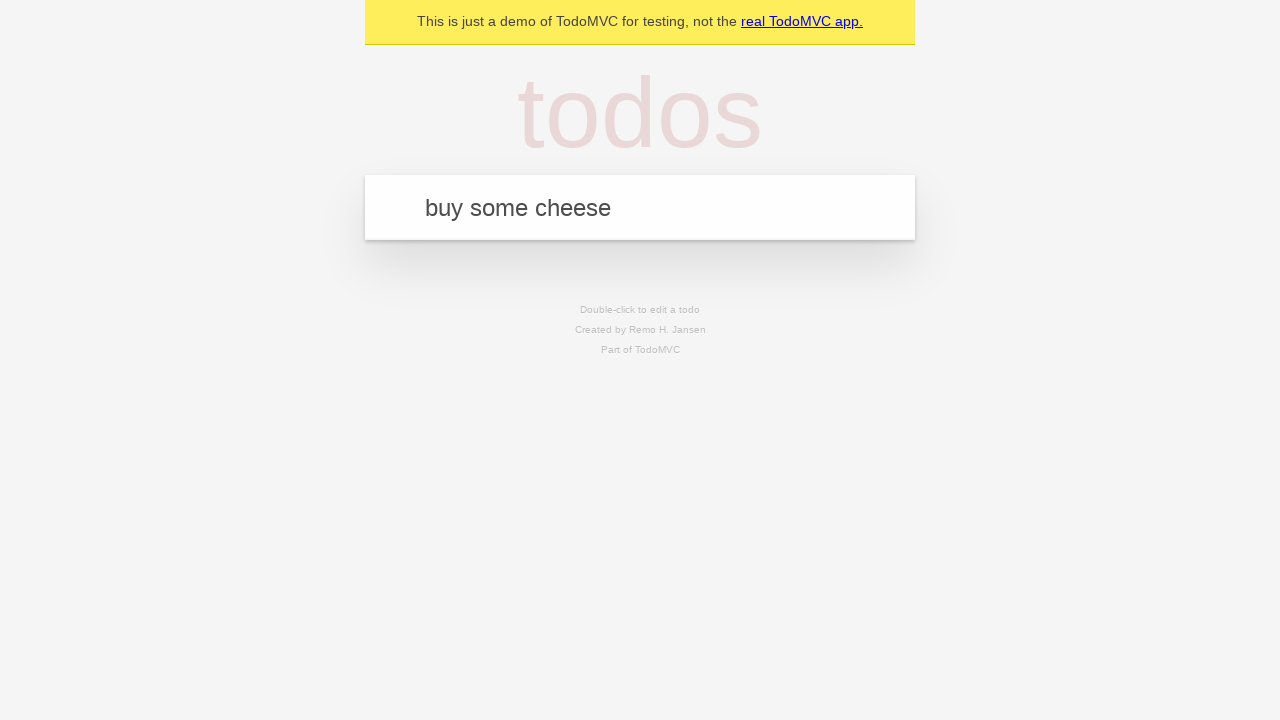

Pressed Enter to add first todo item on internal:attr=[placeholder="What needs to be done?"i]
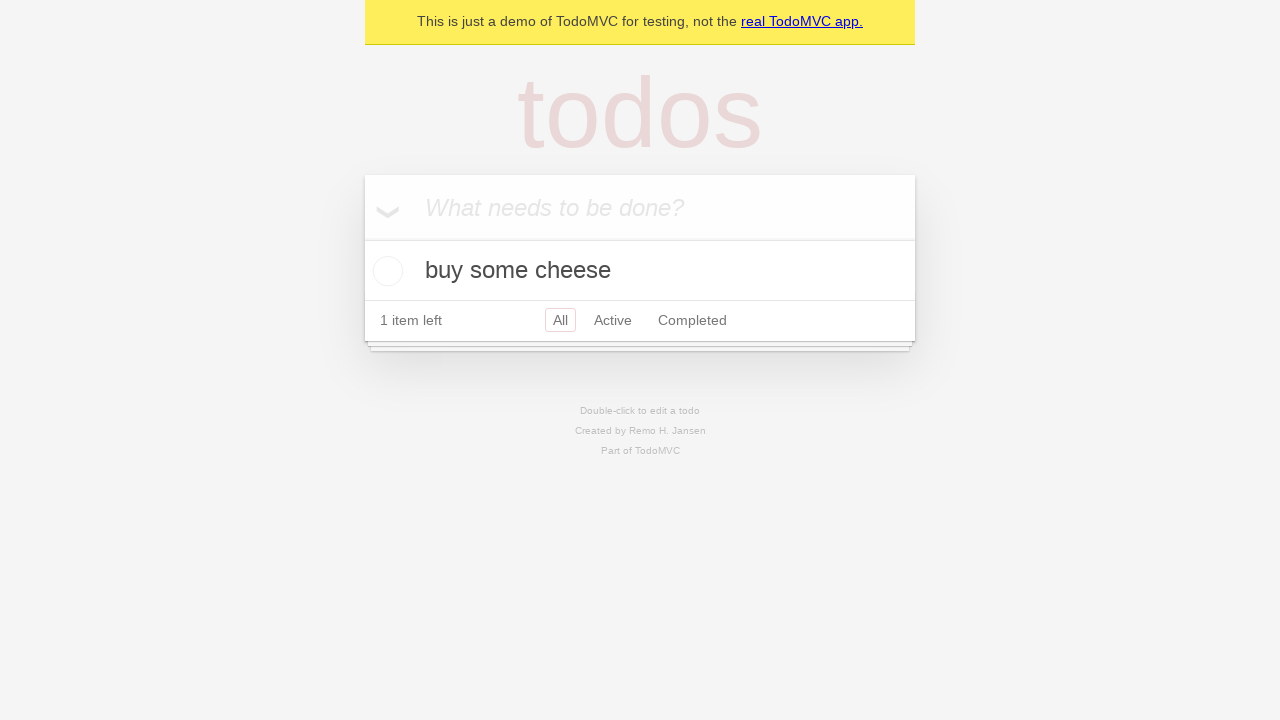

Filled todo input with 'feed the cat' on internal:attr=[placeholder="What needs to be done?"i]
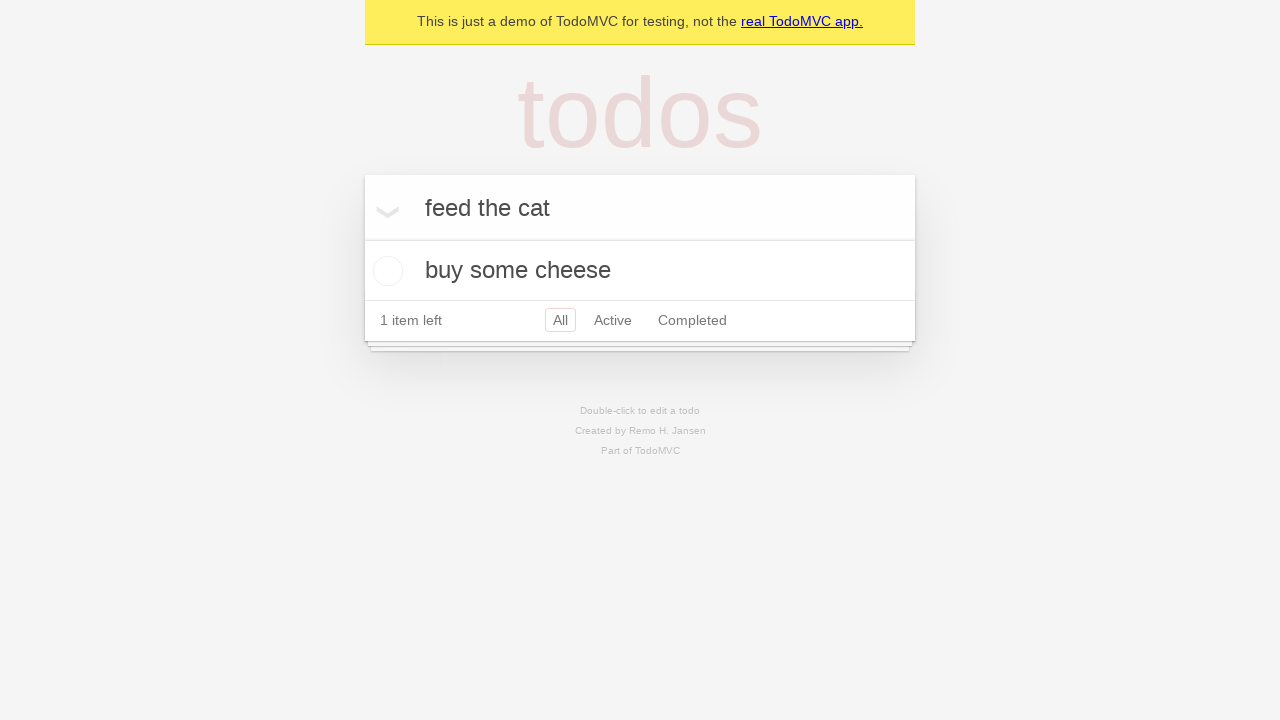

Pressed Enter to add second todo item on internal:attr=[placeholder="What needs to be done?"i]
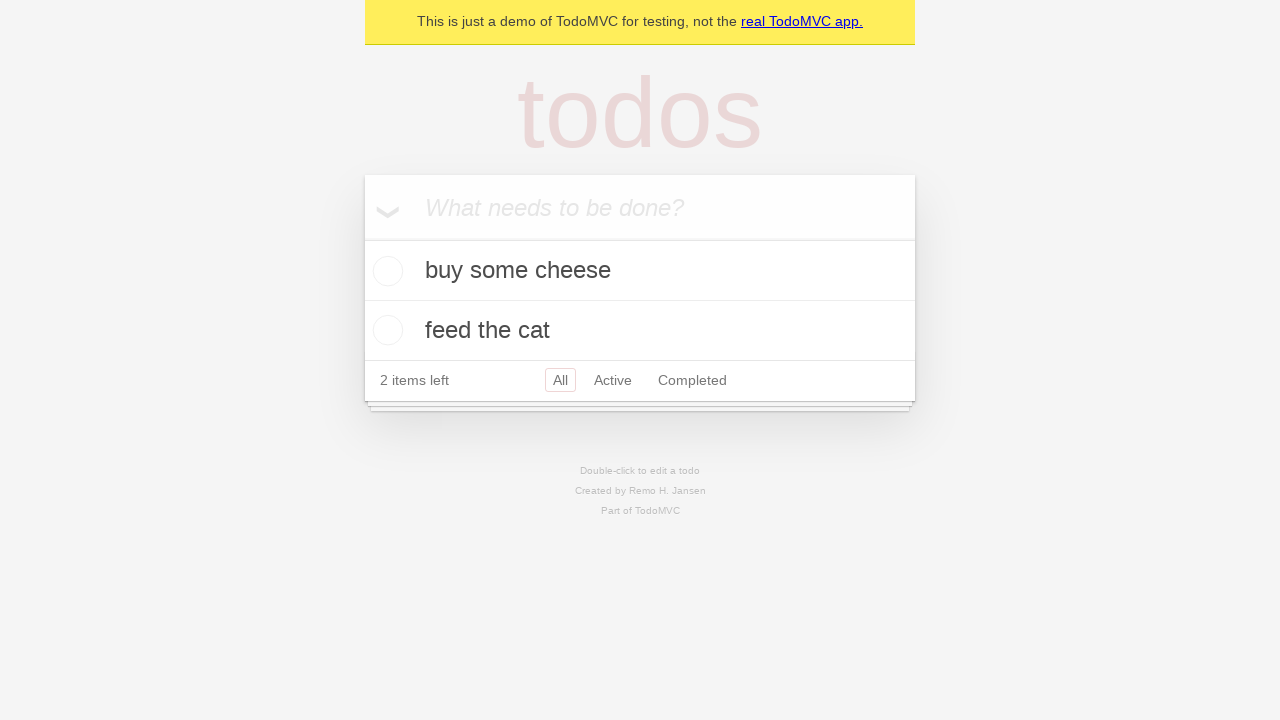

Filled todo input with 'book a doctors appointment' on internal:attr=[placeholder="What needs to be done?"i]
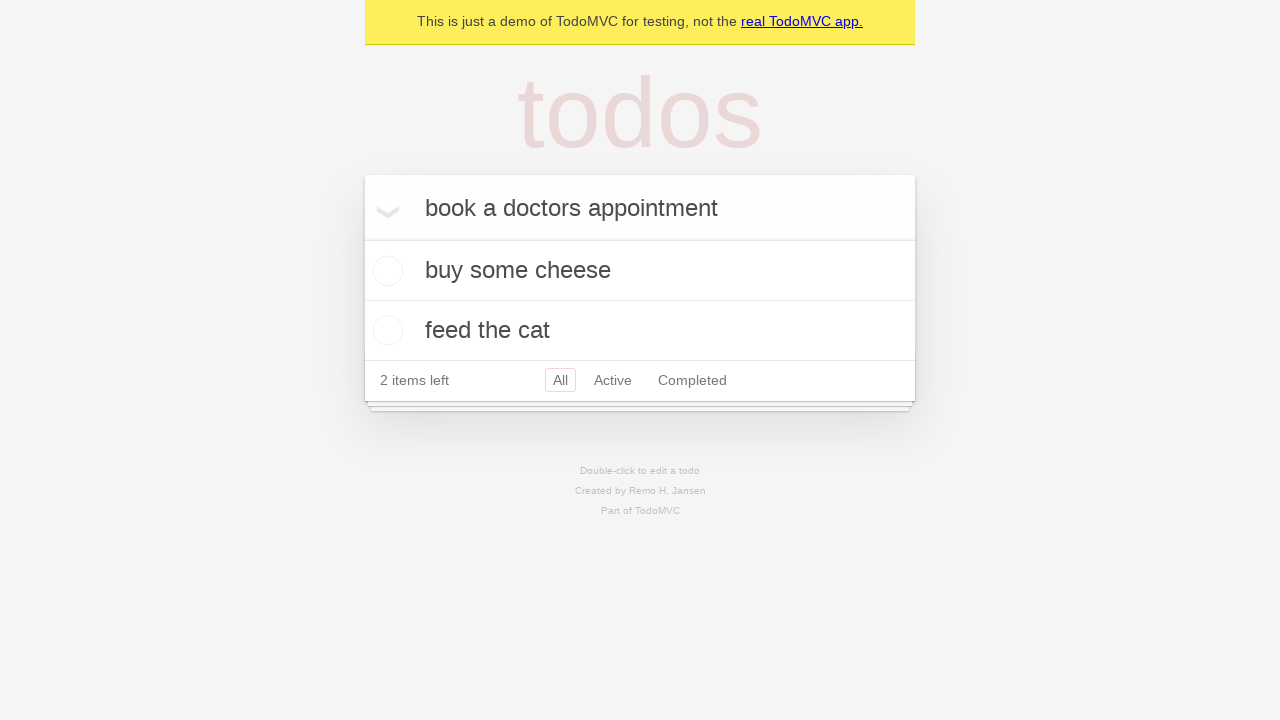

Pressed Enter to add third todo item on internal:attr=[placeholder="What needs to be done?"i]
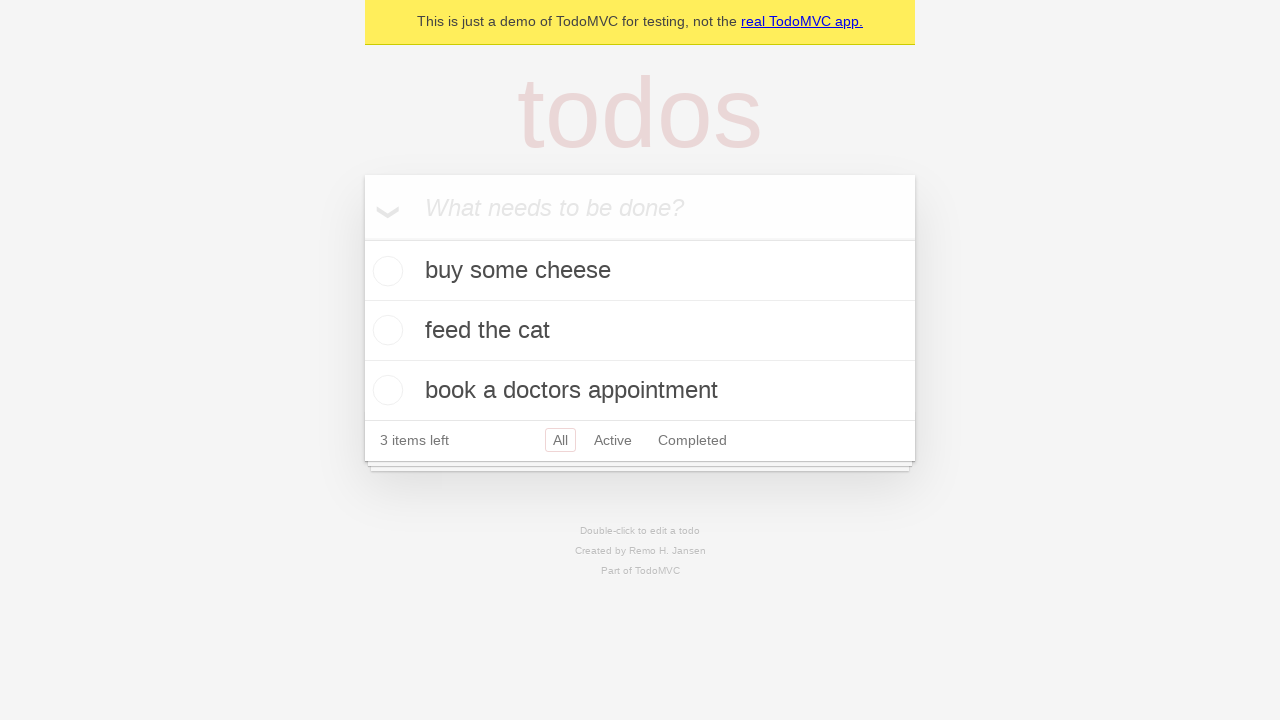

Checked 'Mark all as complete' toggle to complete all items at (362, 238) on internal:label="Mark all as complete"i
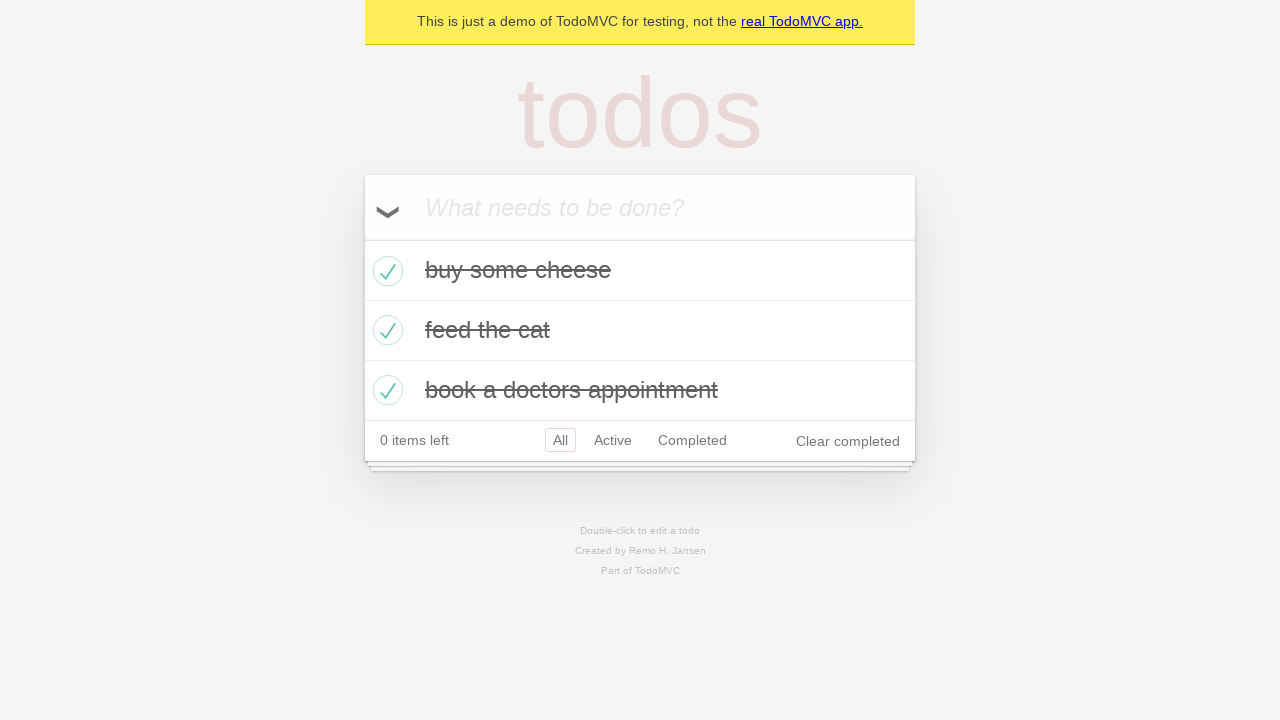

Unchecked first todo item, toggling its completion state at (385, 271) on [data-testid='todo-item'] >> nth=0 >> internal:role=checkbox
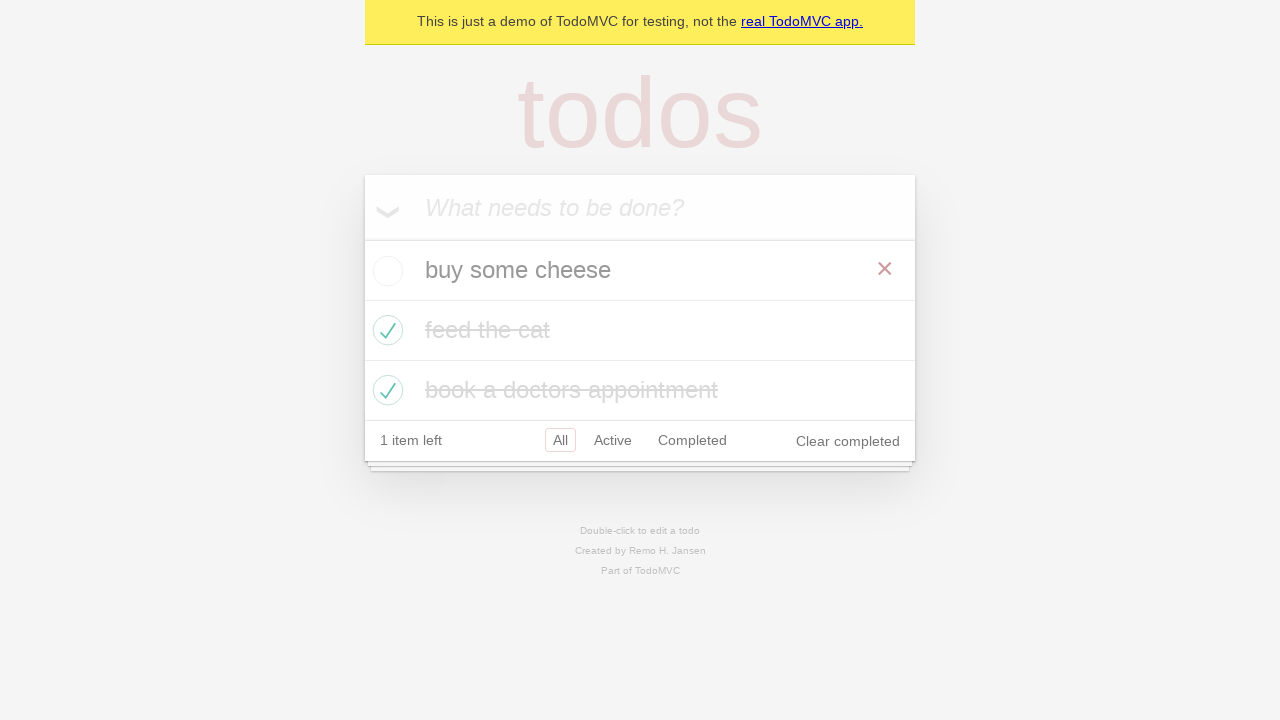

Checked first todo item again to mark it as complete at (385, 271) on [data-testid='todo-item'] >> nth=0 >> internal:role=checkbox
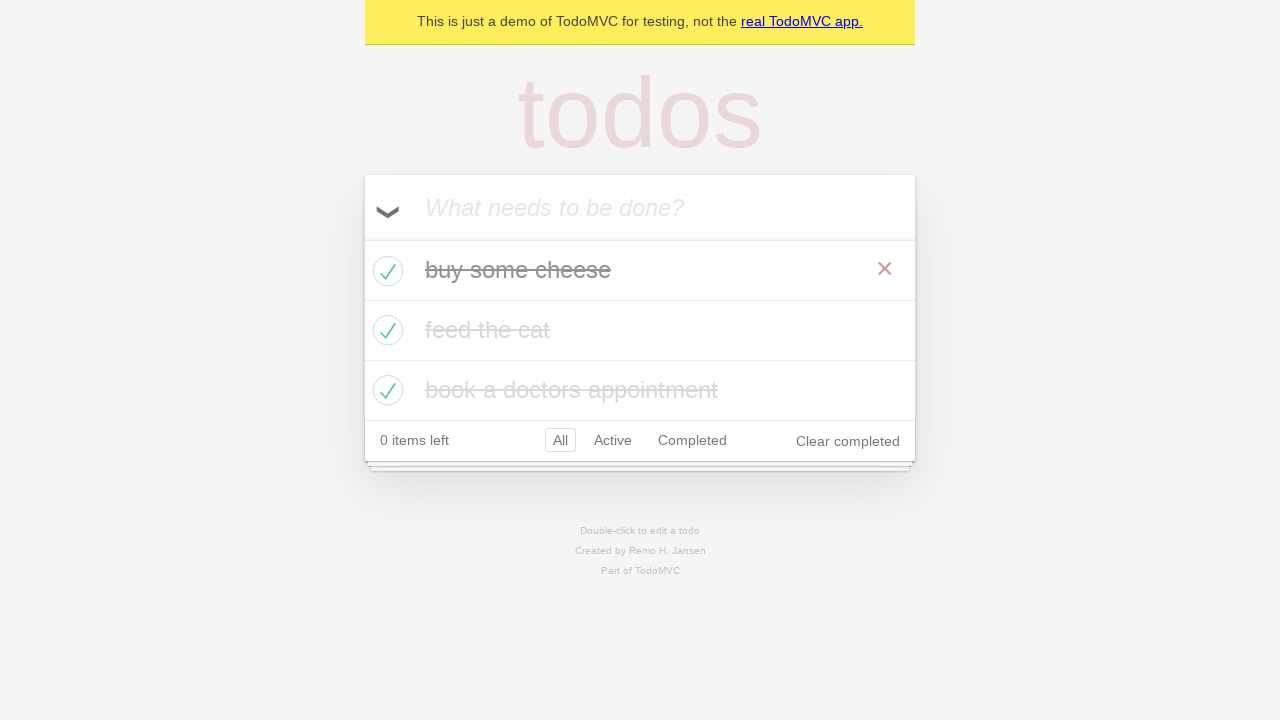

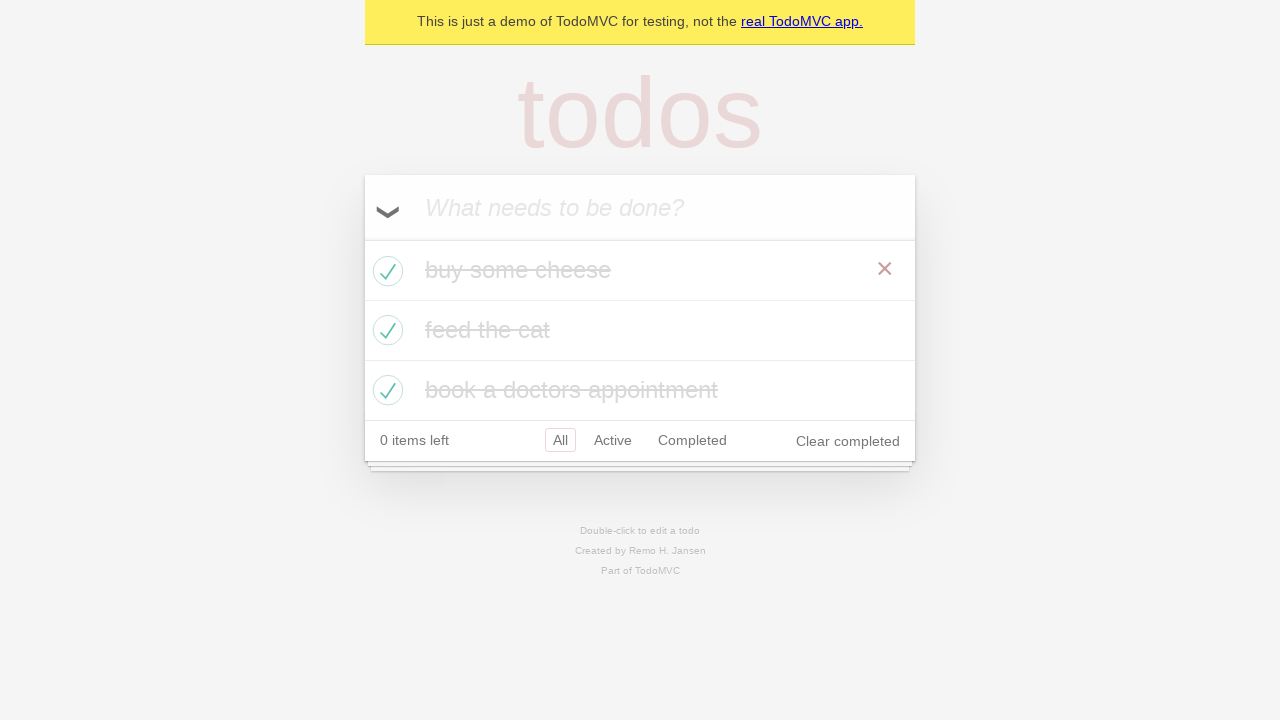